Hovers over the Company menu item to trigger any dropdown or hover effects

Starting URL: https://daviktapes.com/

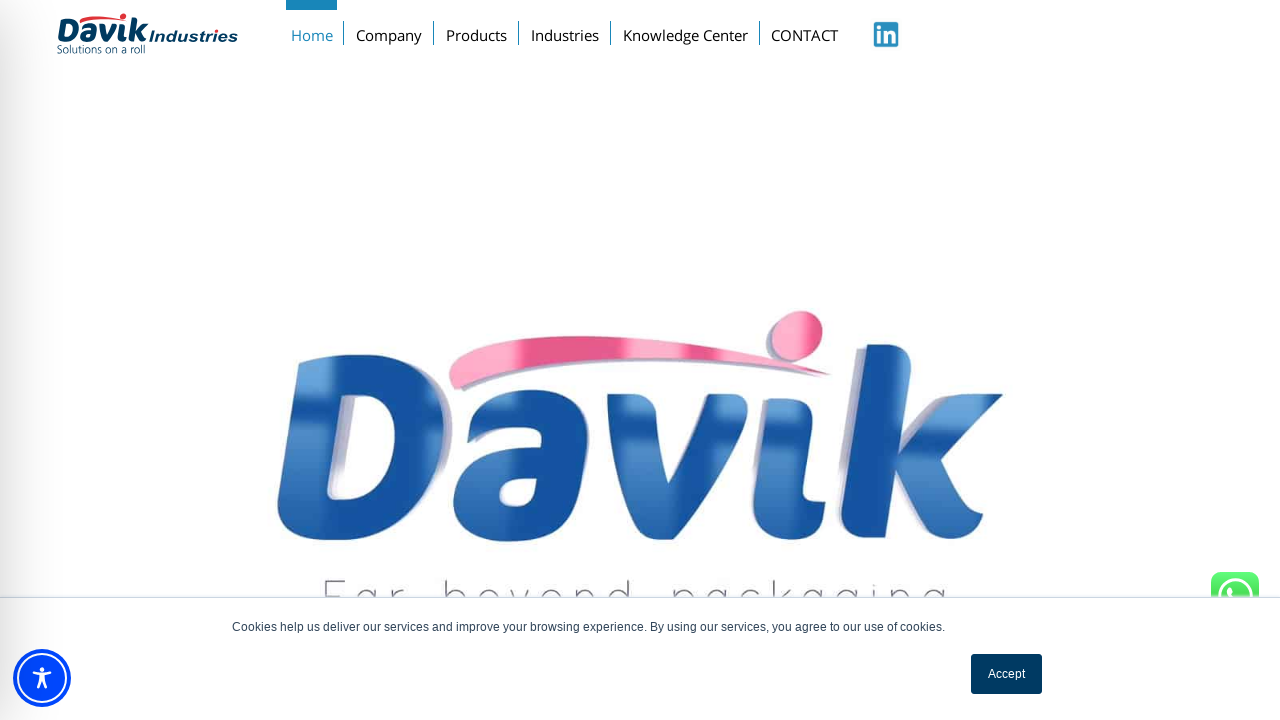

Waited for Company menu link to be available
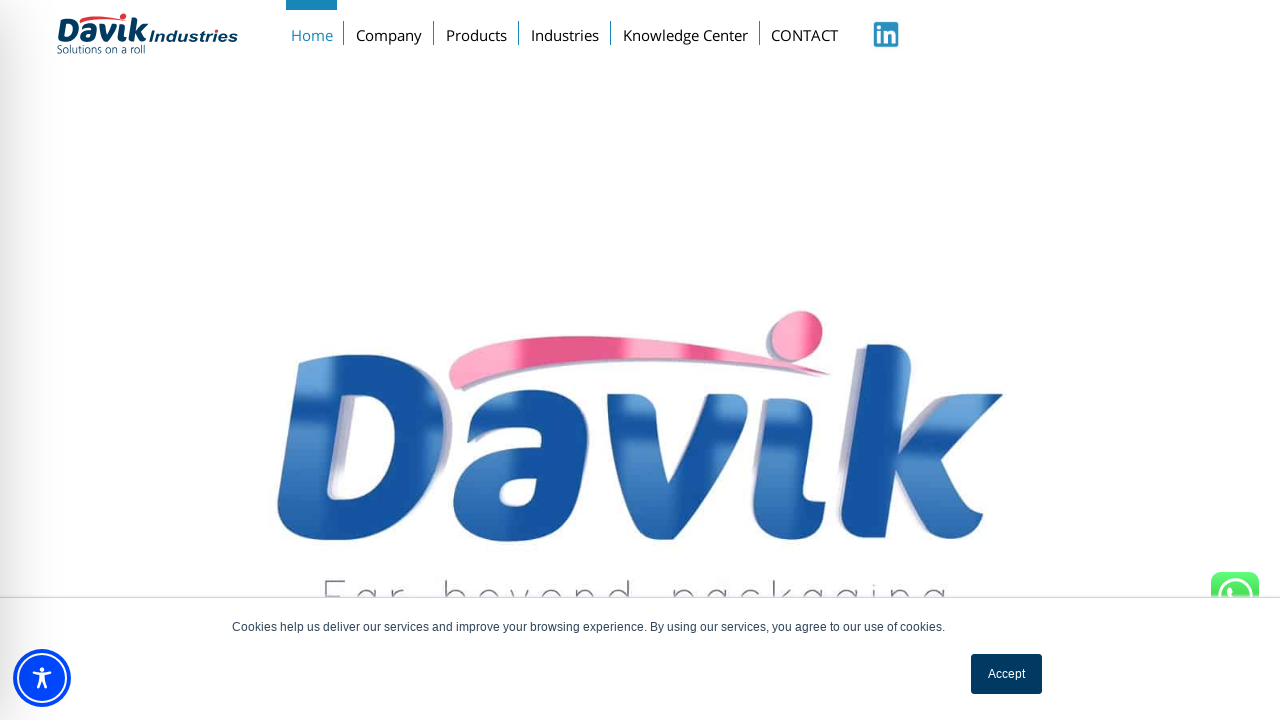

Hovered over Company menu item to trigger dropdown or hover effects at (389, 31) on xpath=//a[text()='Company']
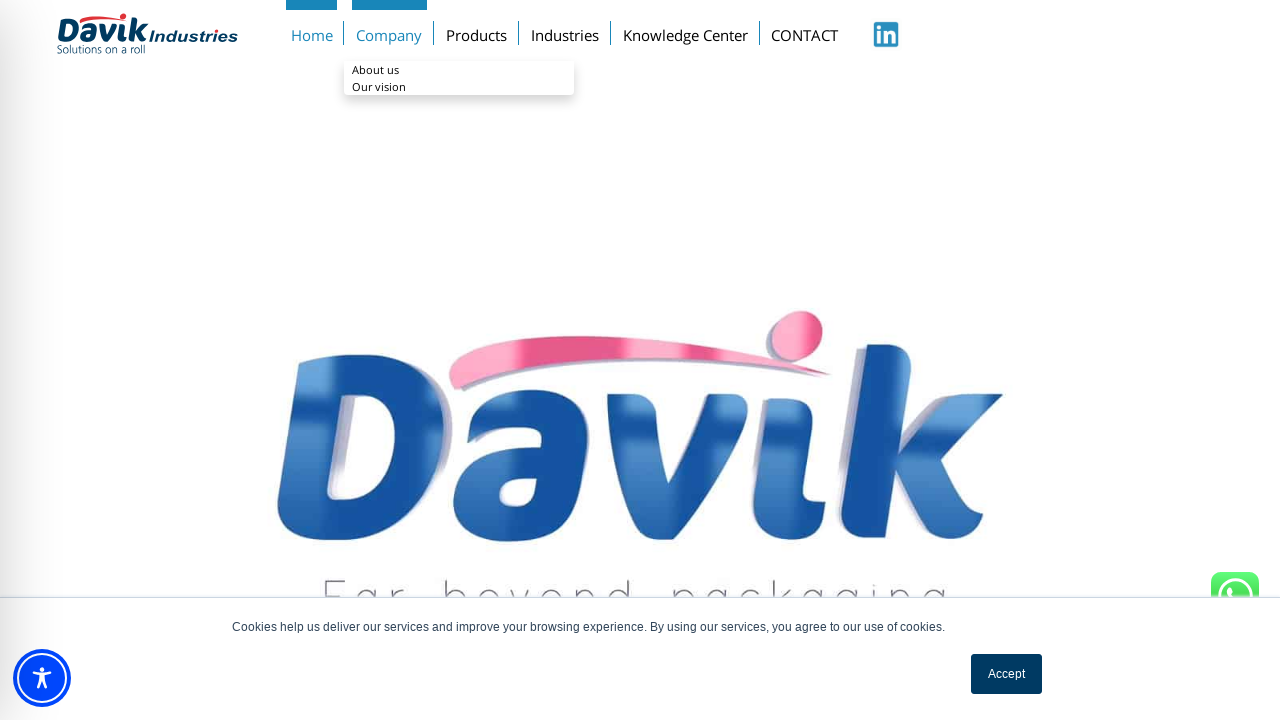

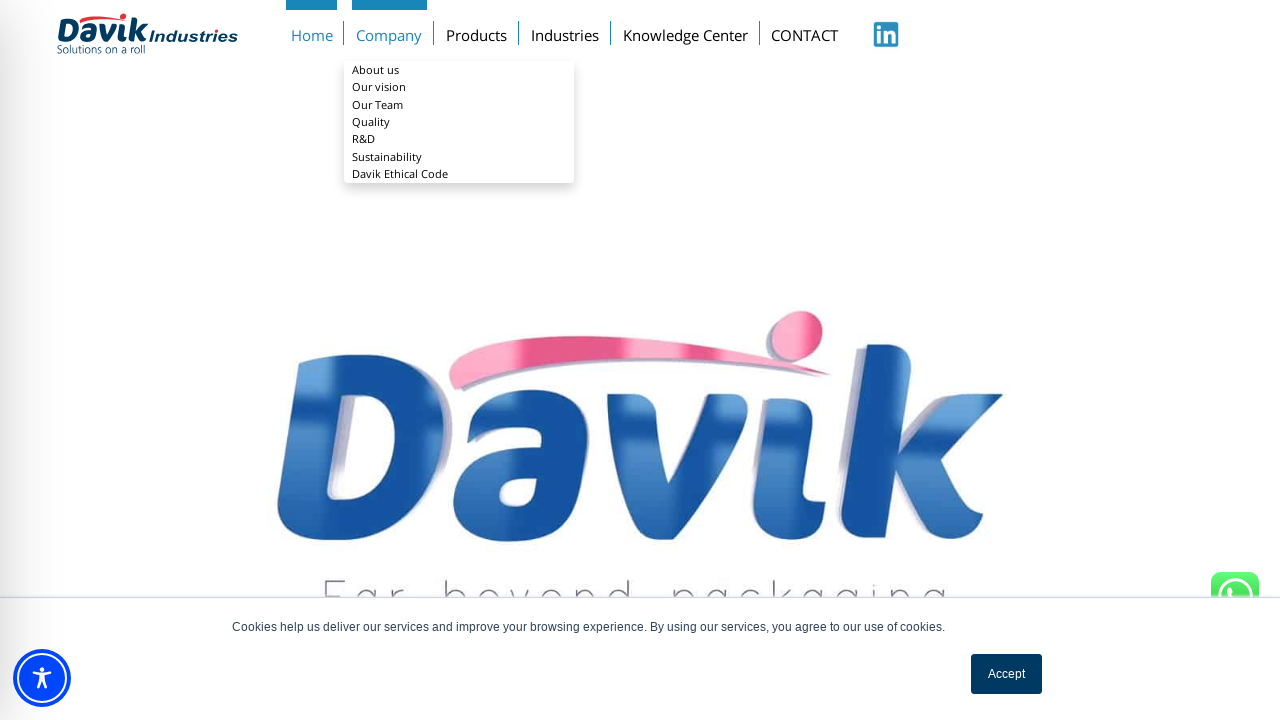